Tests that clicking the Due column header sorts the table in ascending order by verifying the due values are sorted correctly

Starting URL: http://the-internet.herokuapp.com/tables

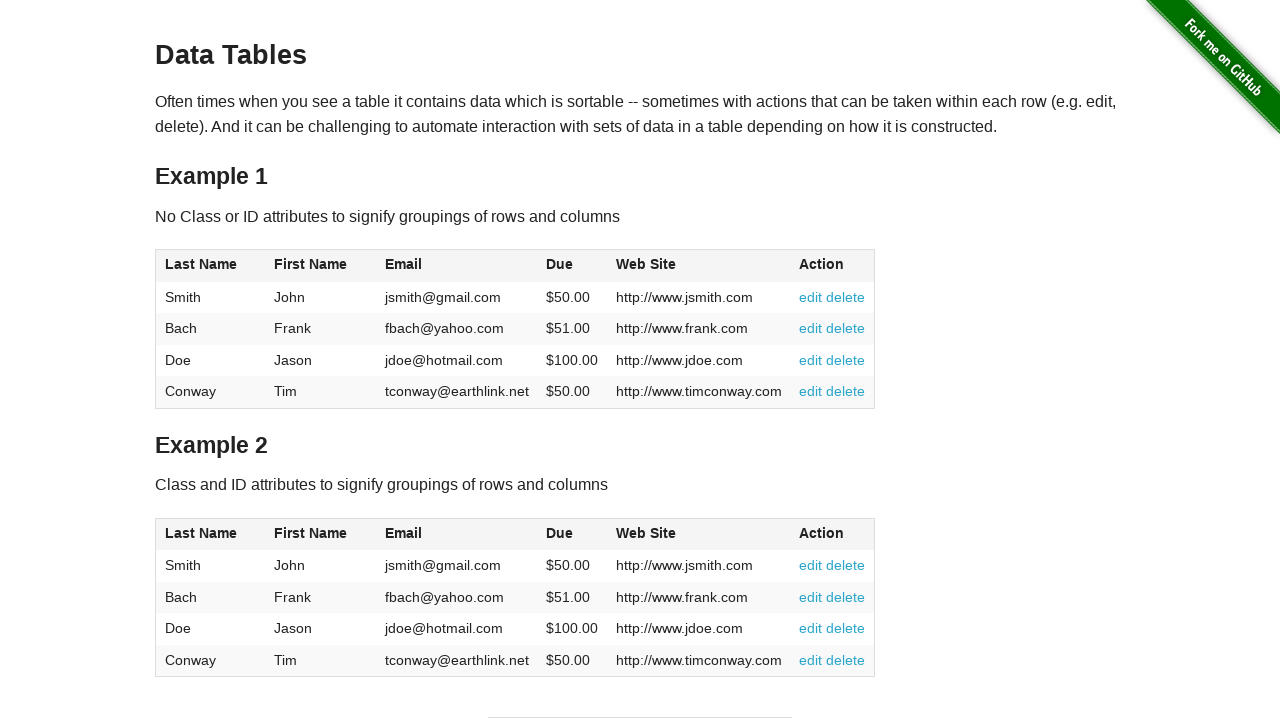

Clicked the Due column header (4th column) to sort ascending at (572, 266) on #table1 thead tr th:nth-of-type(4)
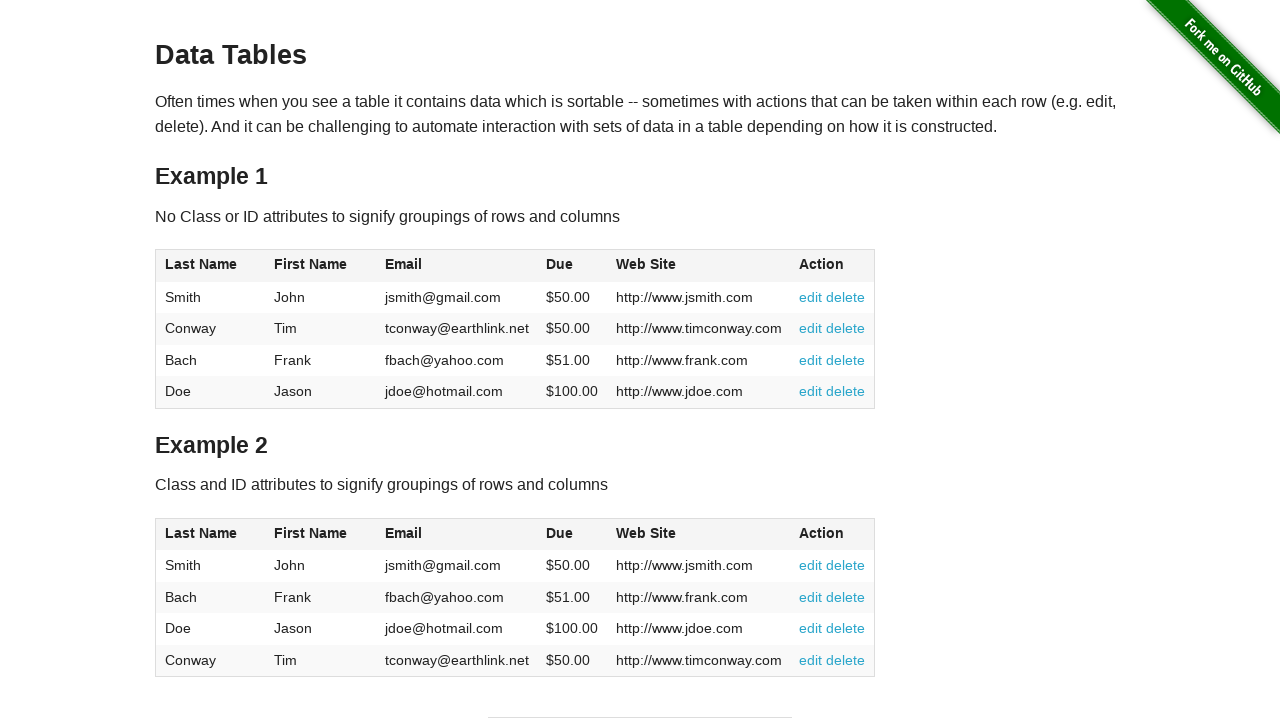

Table sorted and Due column cells are now visible
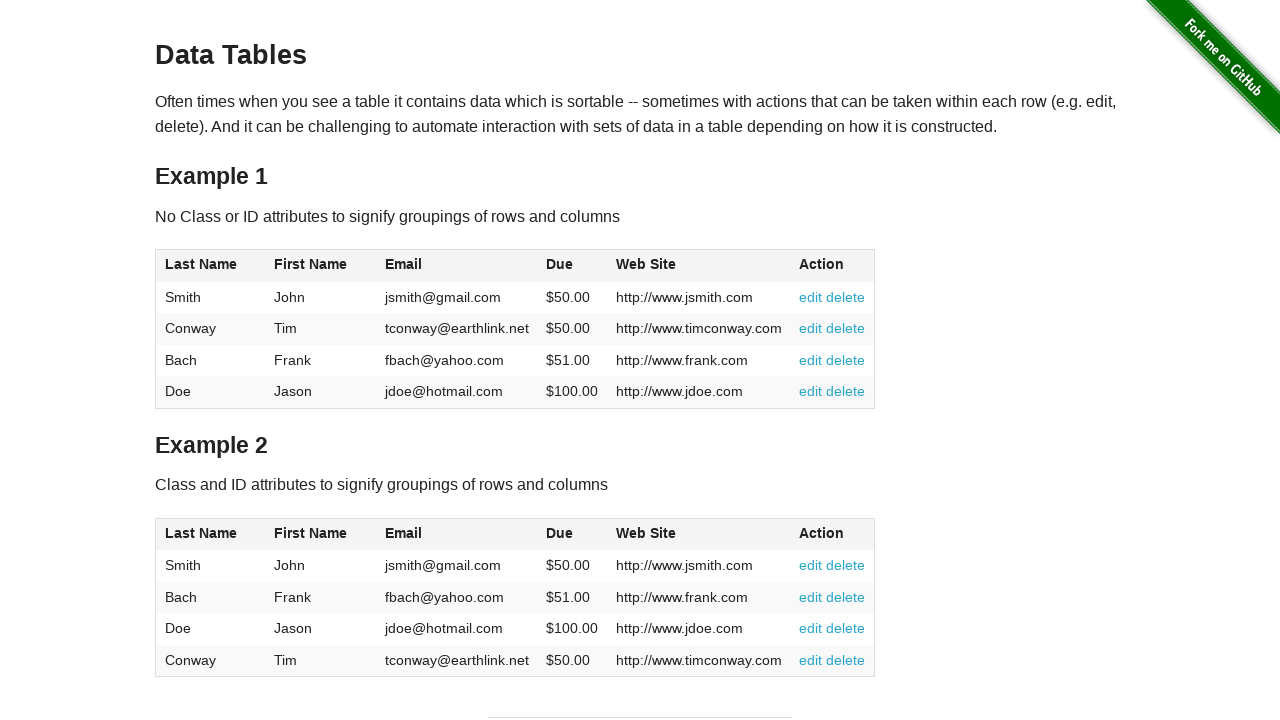

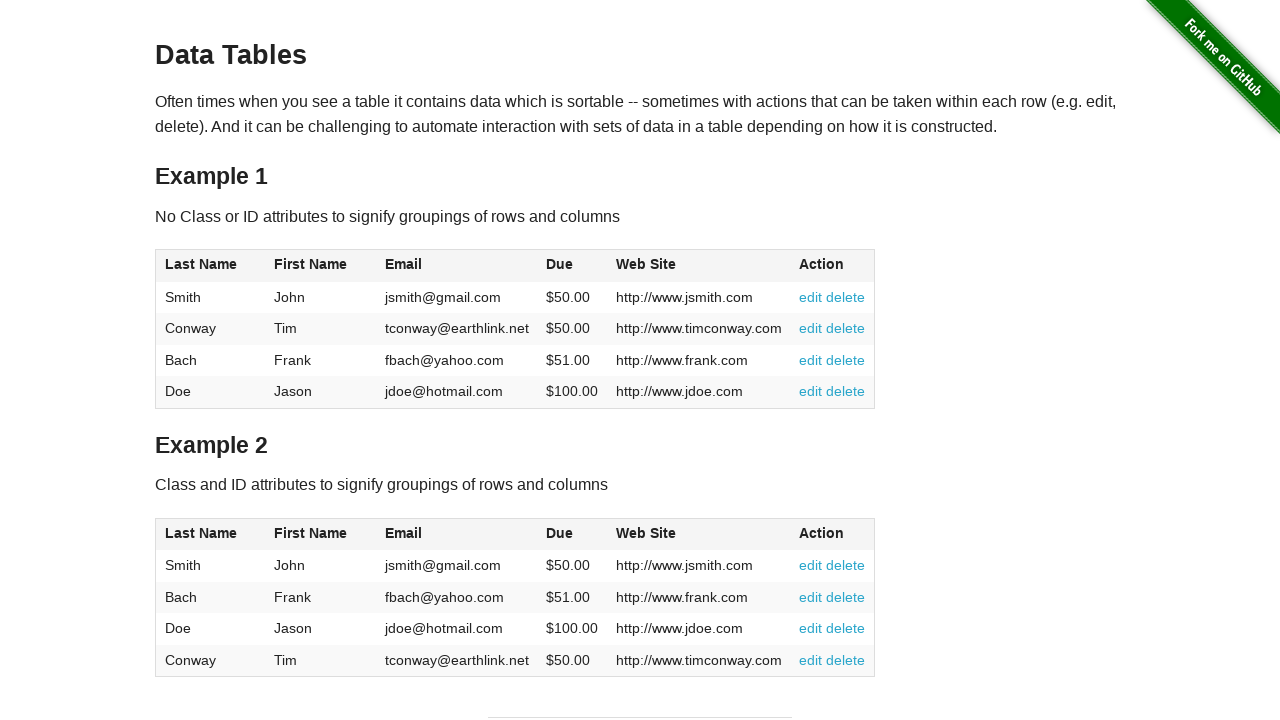